Tests navigation to the registration page by clicking the registration link and verifying the URL changes to the registration page.

Starting URL: https://qa.koel.app/

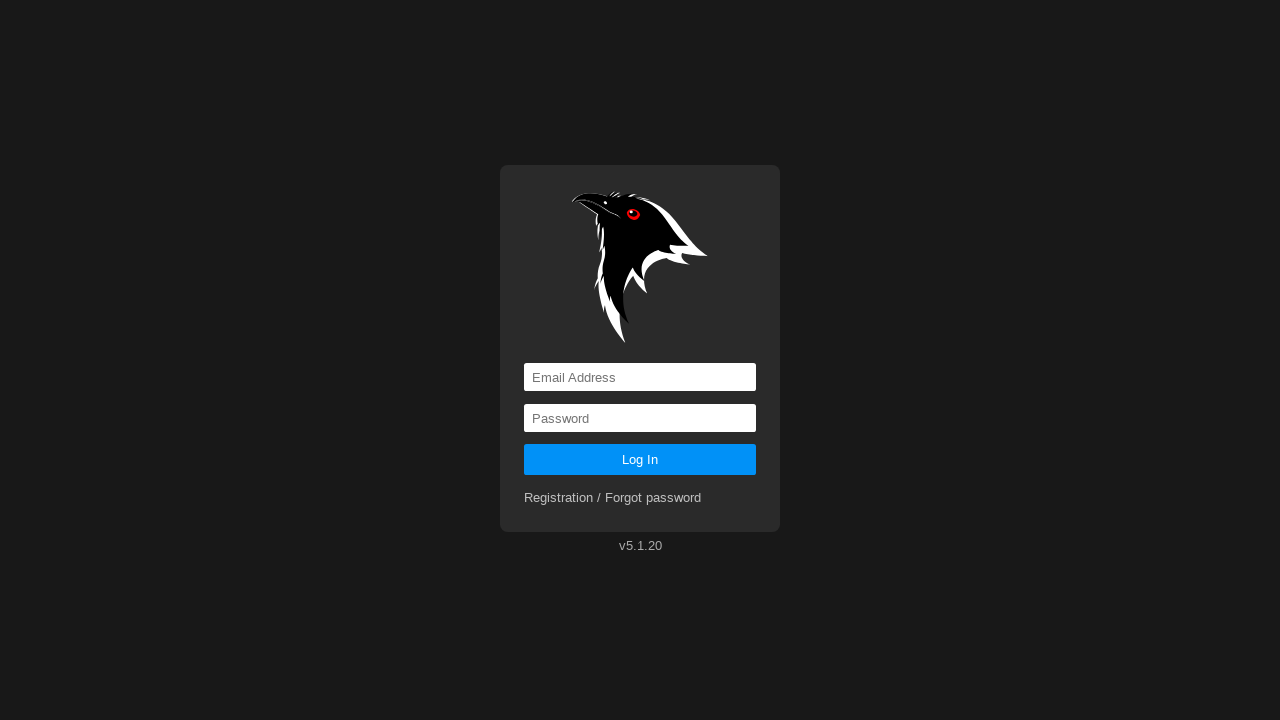

Waited for registration link to become visible
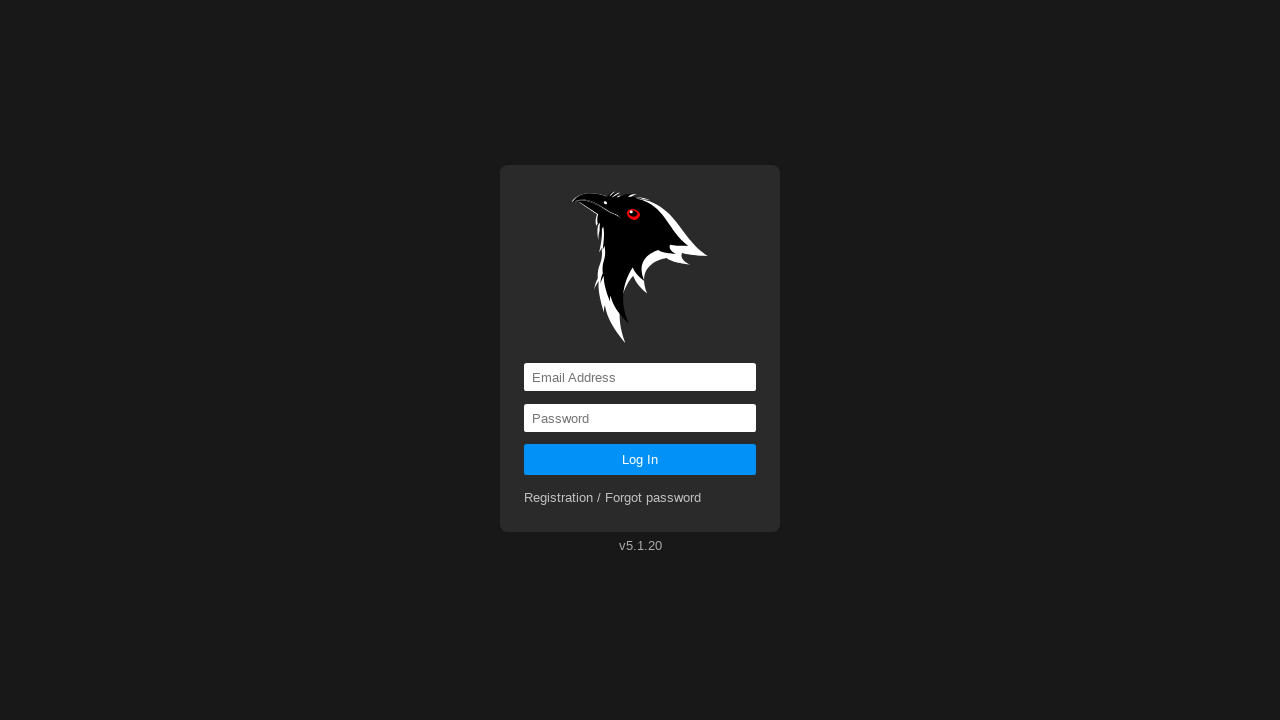

Clicked the registration link
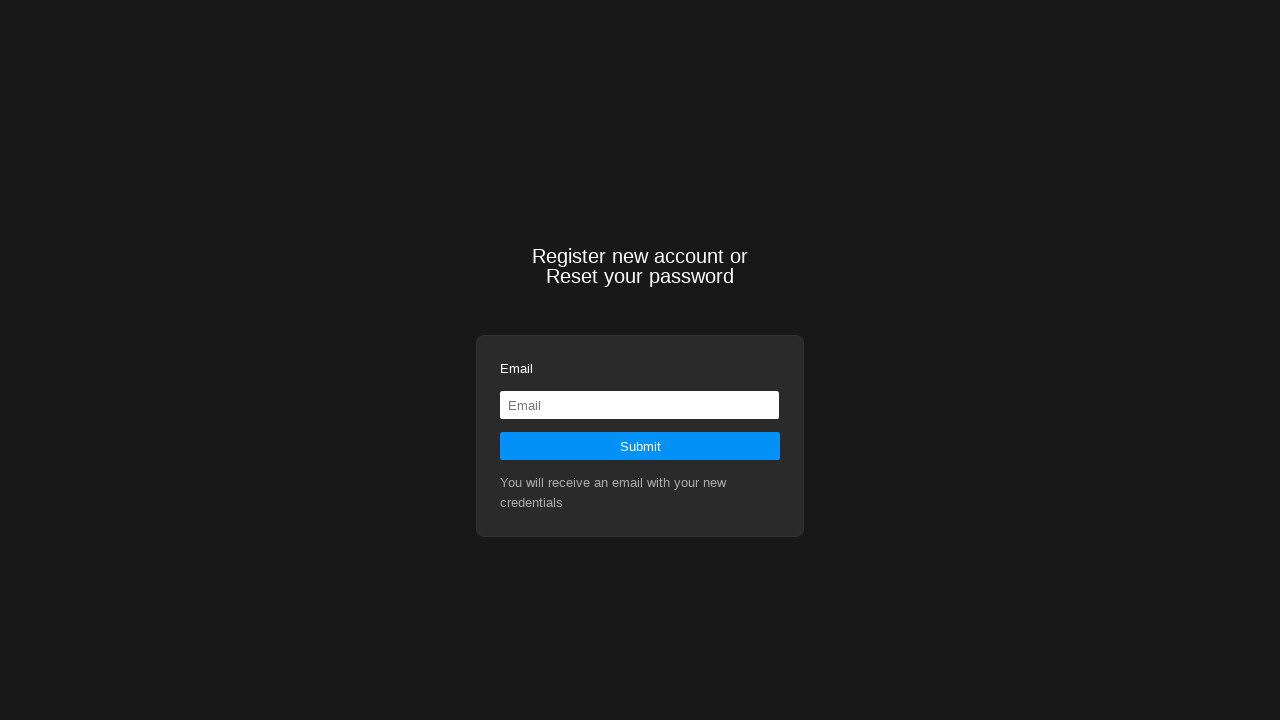

Navigation to registration page completed - URL changed to https://qa.koel.app/registration
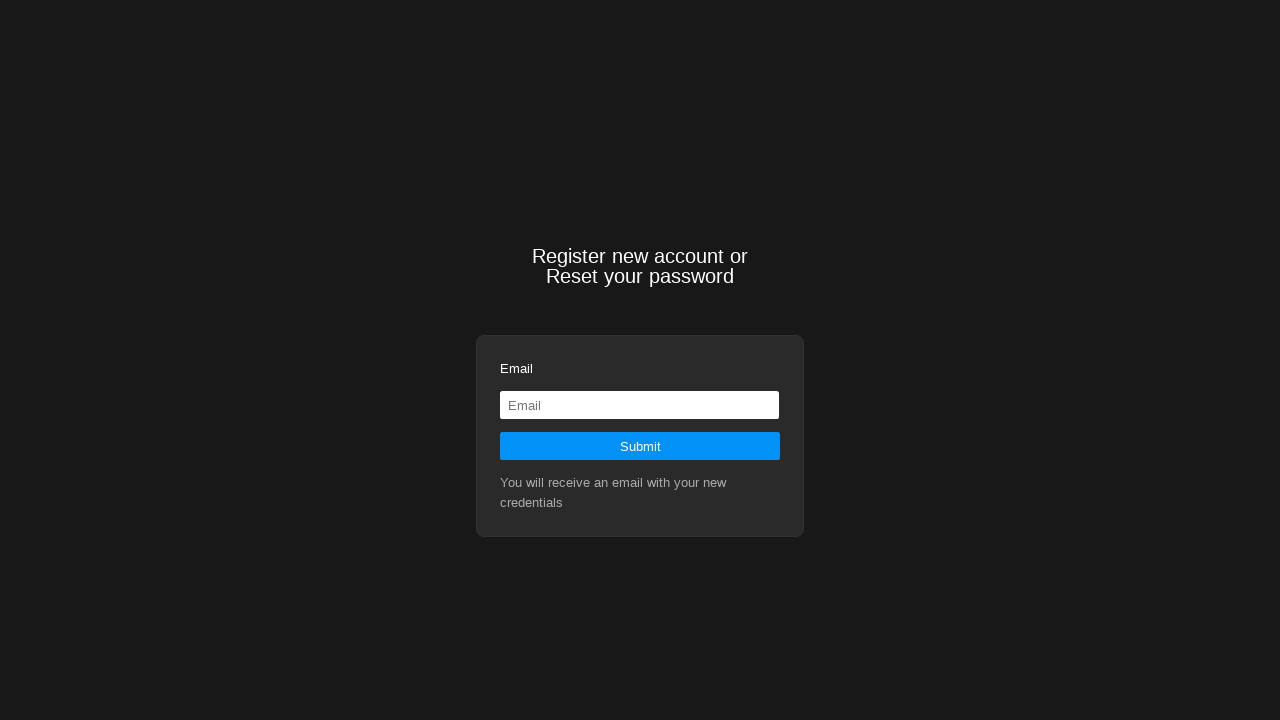

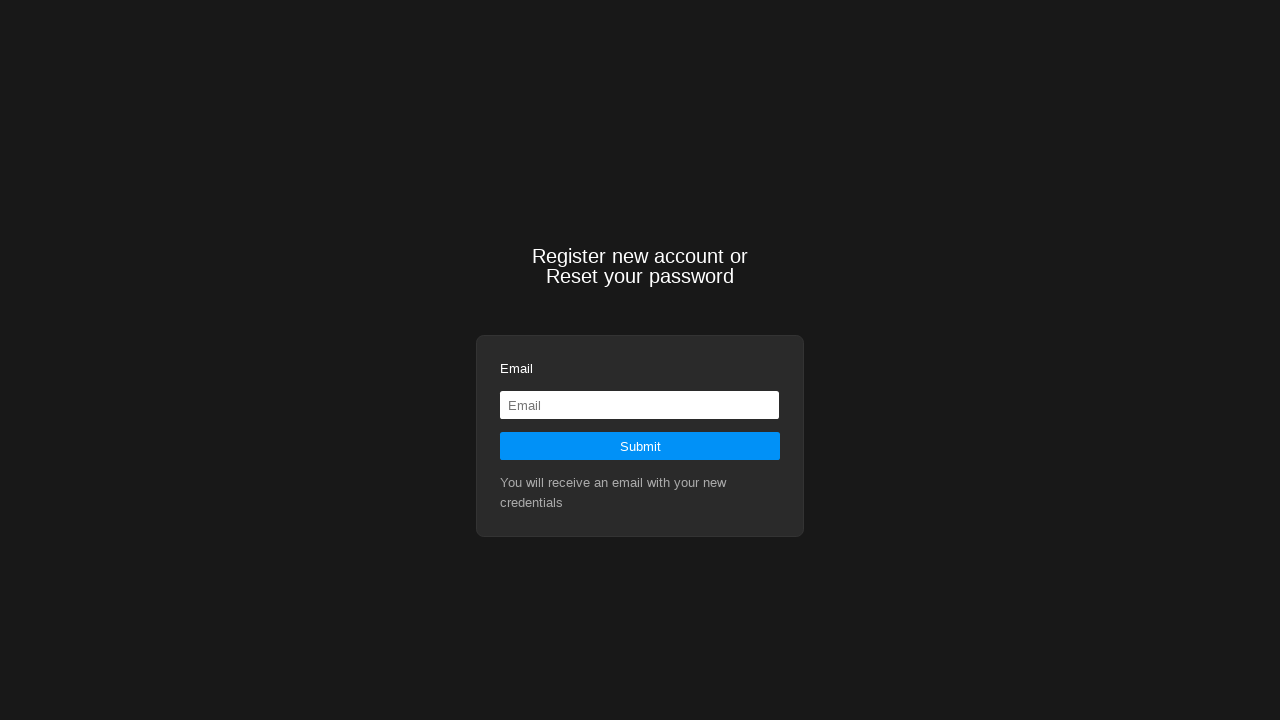